Tests interaction with Shadow DOM elements by finding and filling an input field inside a shadow root

Starting URL: https://letcode.in/shadow

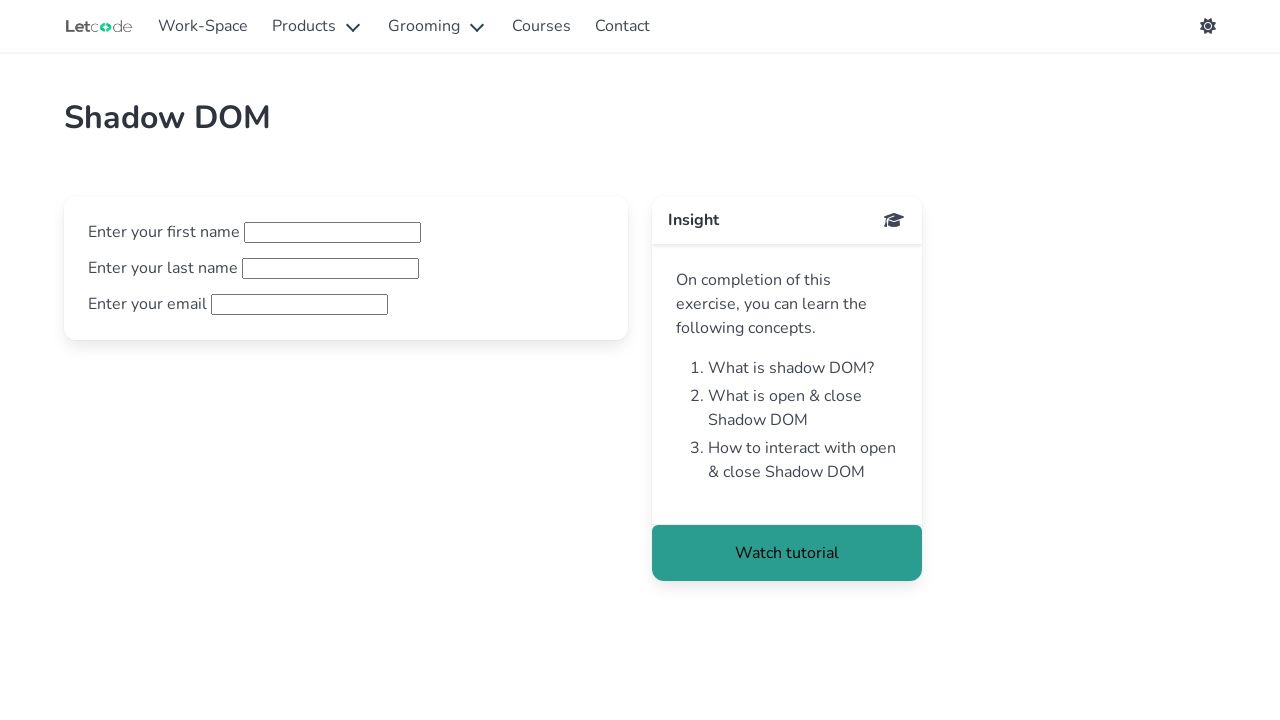

Filled input field inside shadow DOM with 'erkam' on #open-shadow >> #fname
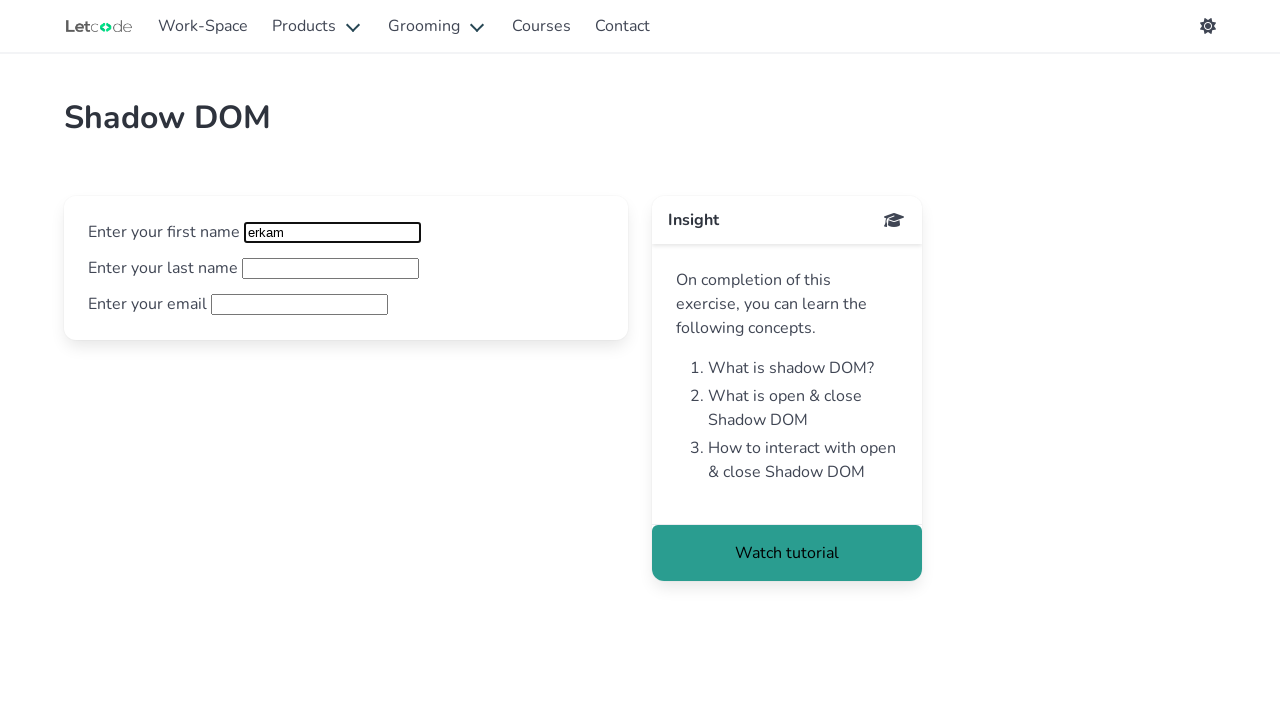

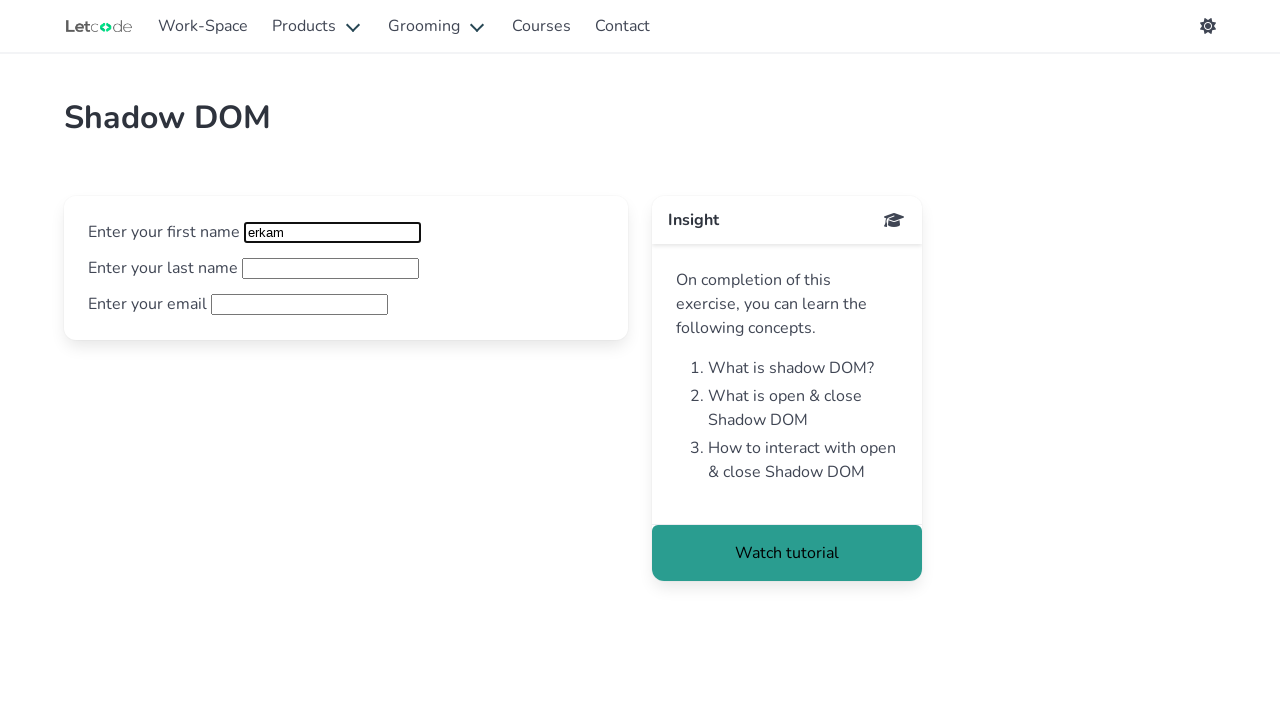